Navigates to the Air Vistara airline website homepage and waits for the page to load completely.

Starting URL: https://www.airvistara.com/in/en

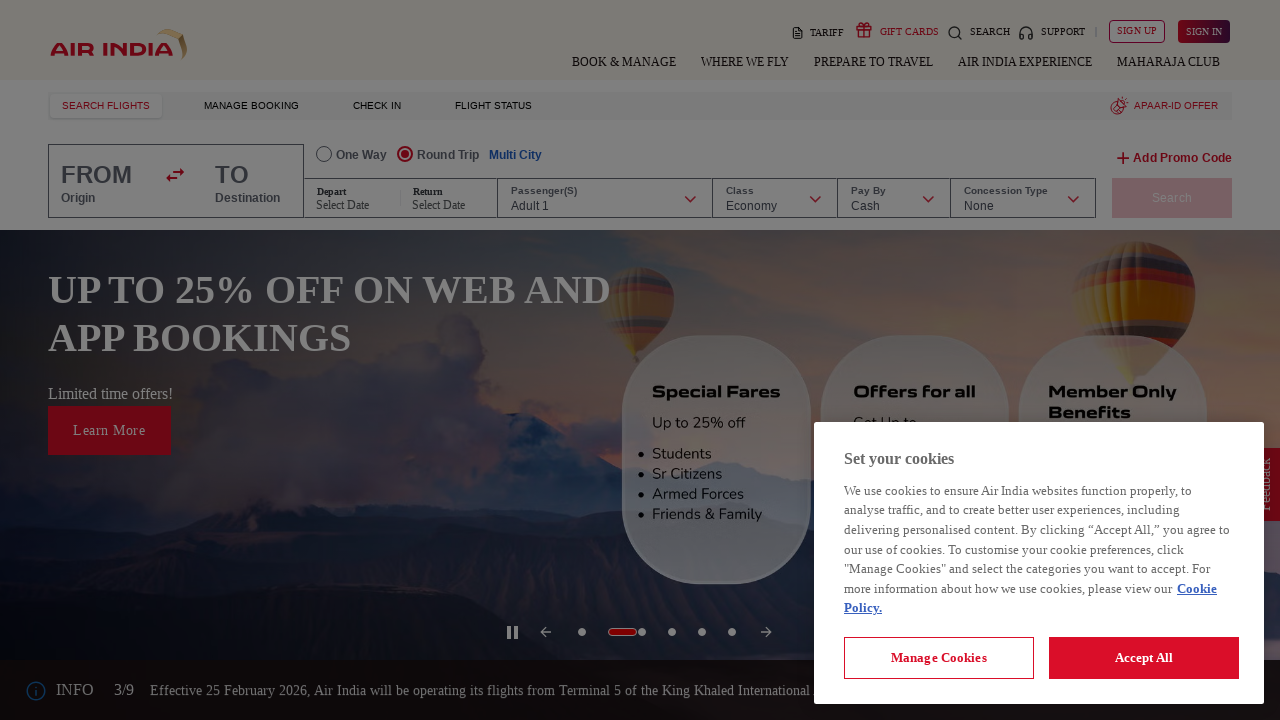

Waited for page DOM content to be loaded
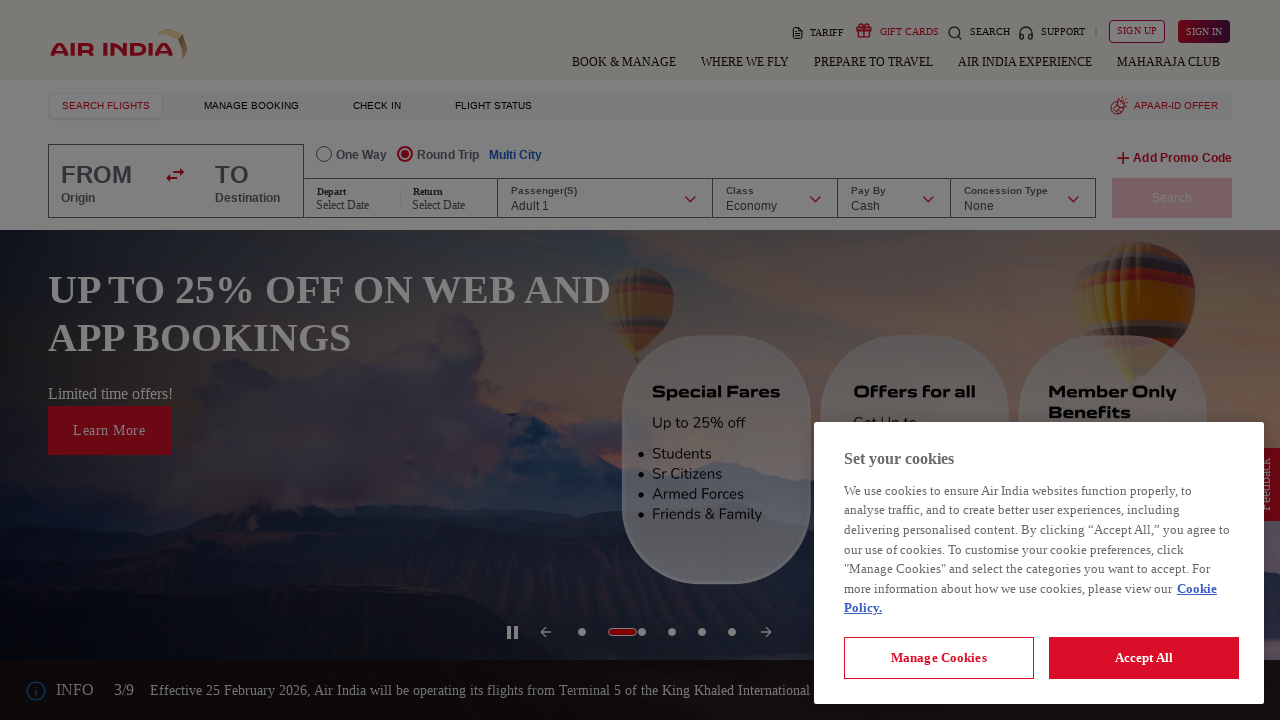

Verified body element is visible on Air Vistara homepage
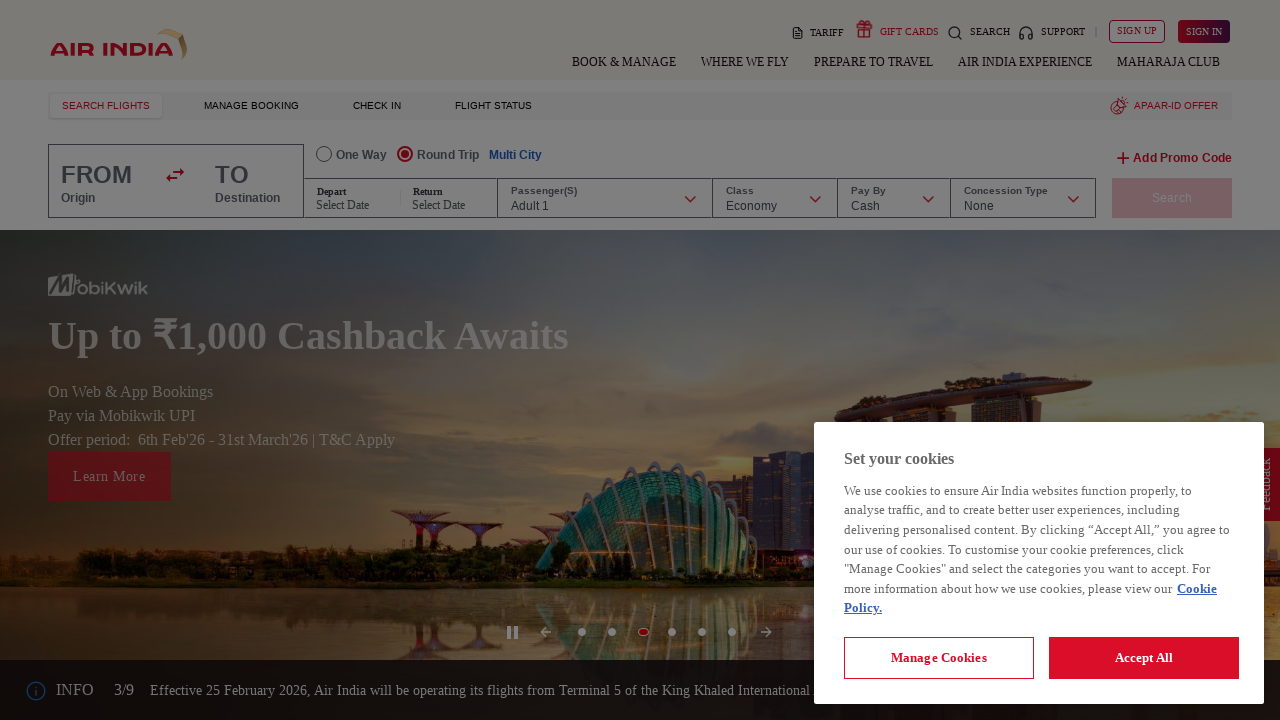

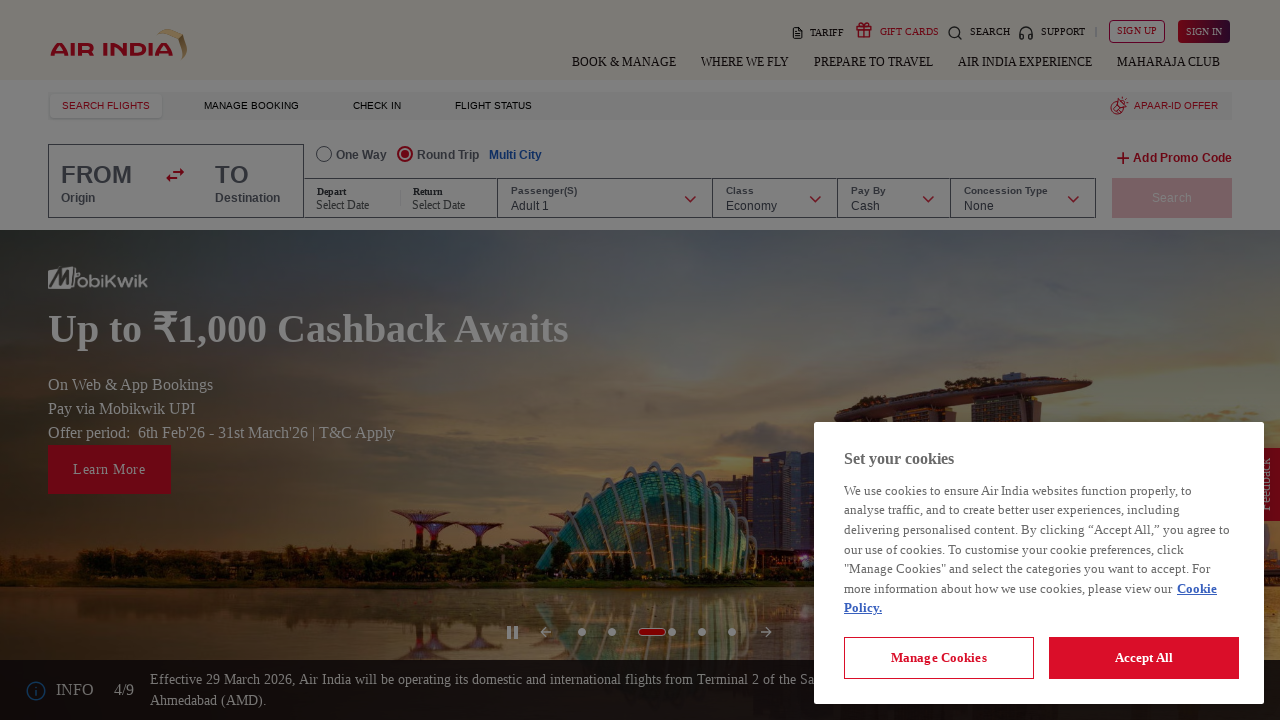